Tests right-click context menu functionality by performing a right-click action on a designated button element

Starting URL: https://swisnl.github.io/jQuery-contextMenu/demo.html

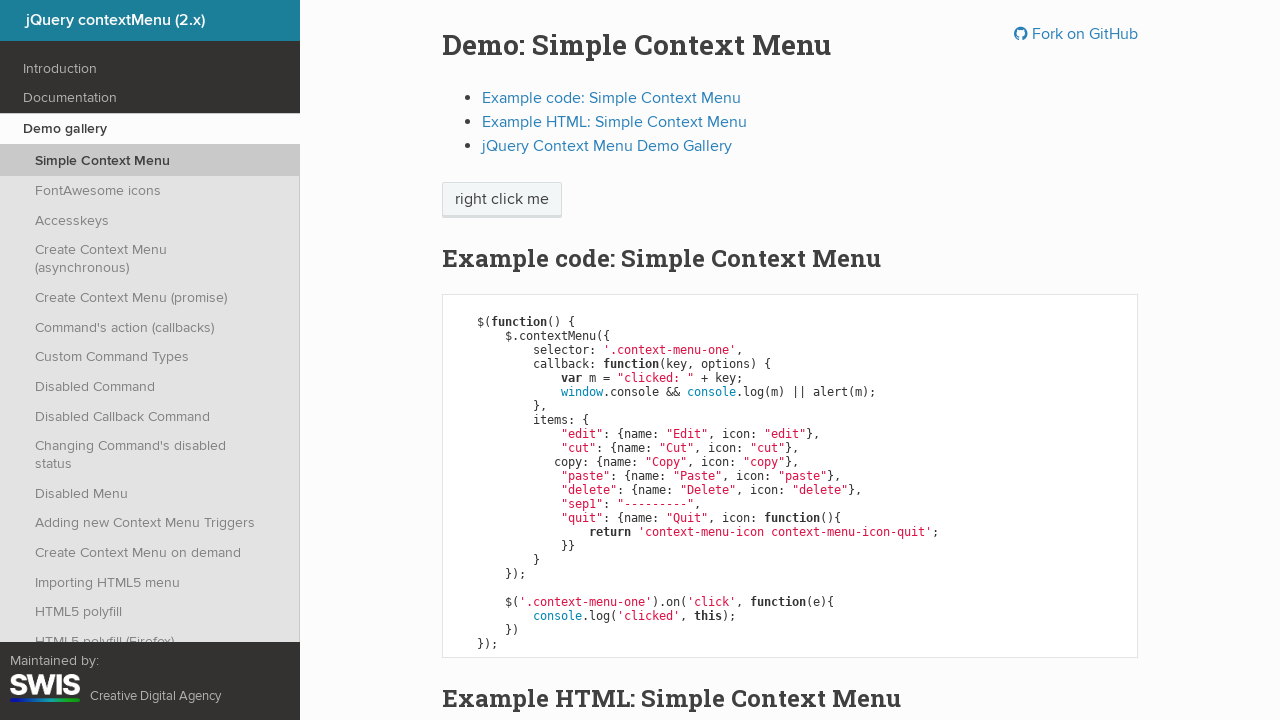

Located the right-click target element with text 'right click me'
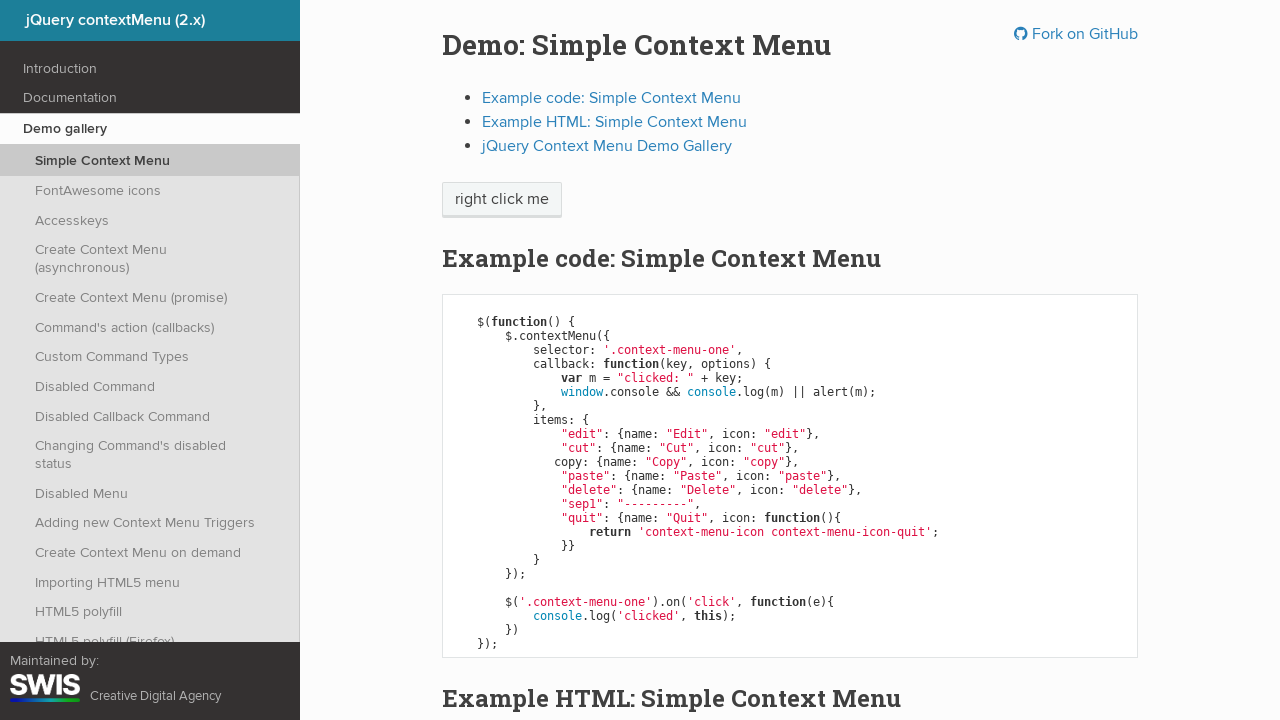

Performed right-click action on the target element at (502, 200) on xpath=//span[text()='right click me']
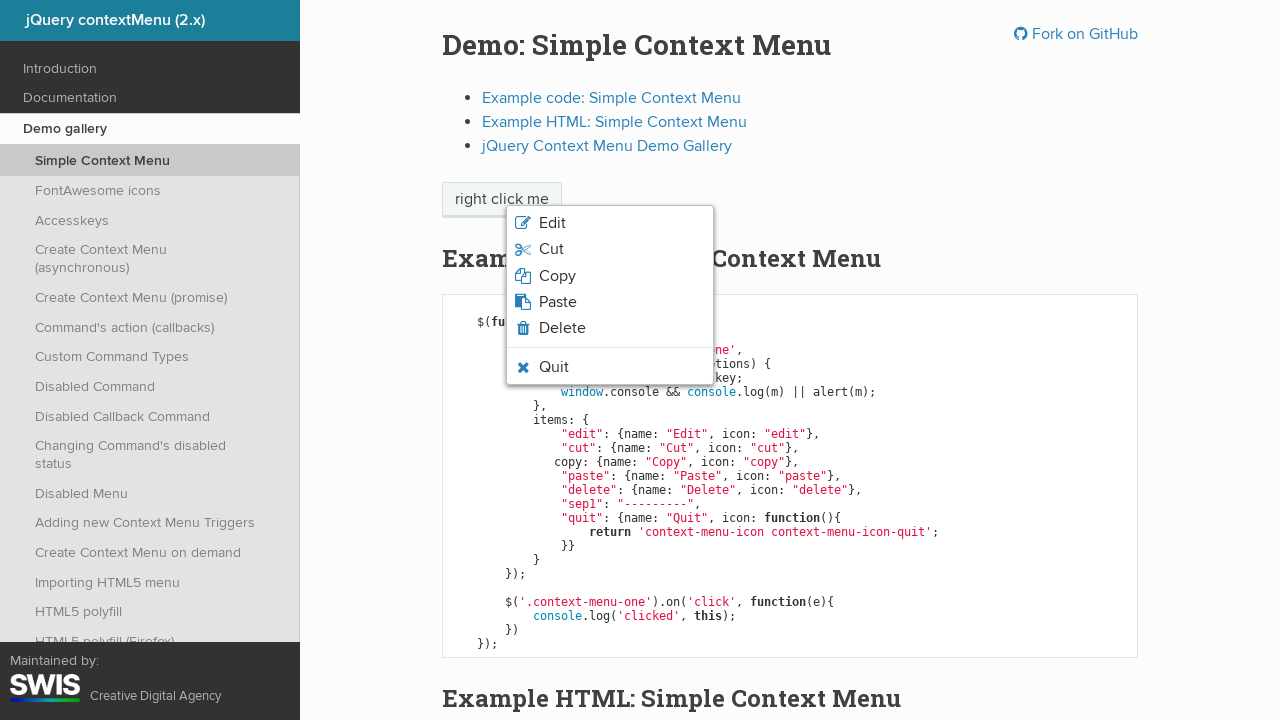

Waited for context menu to appear
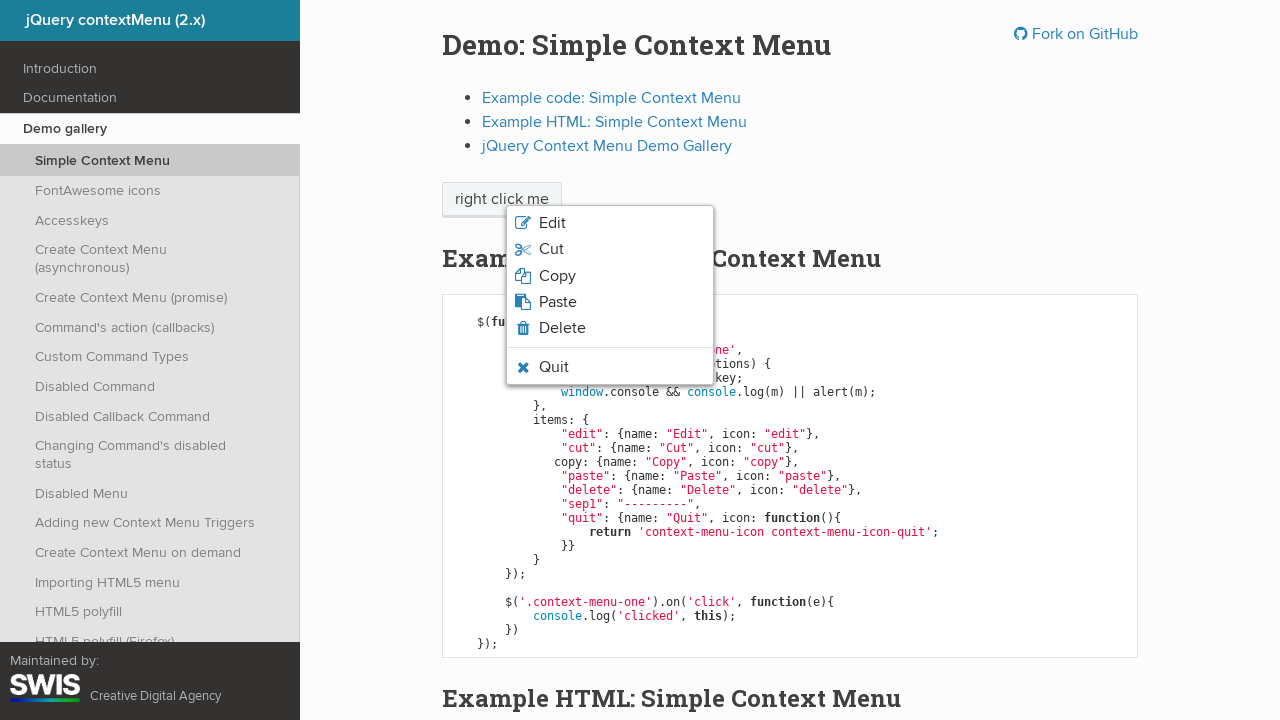

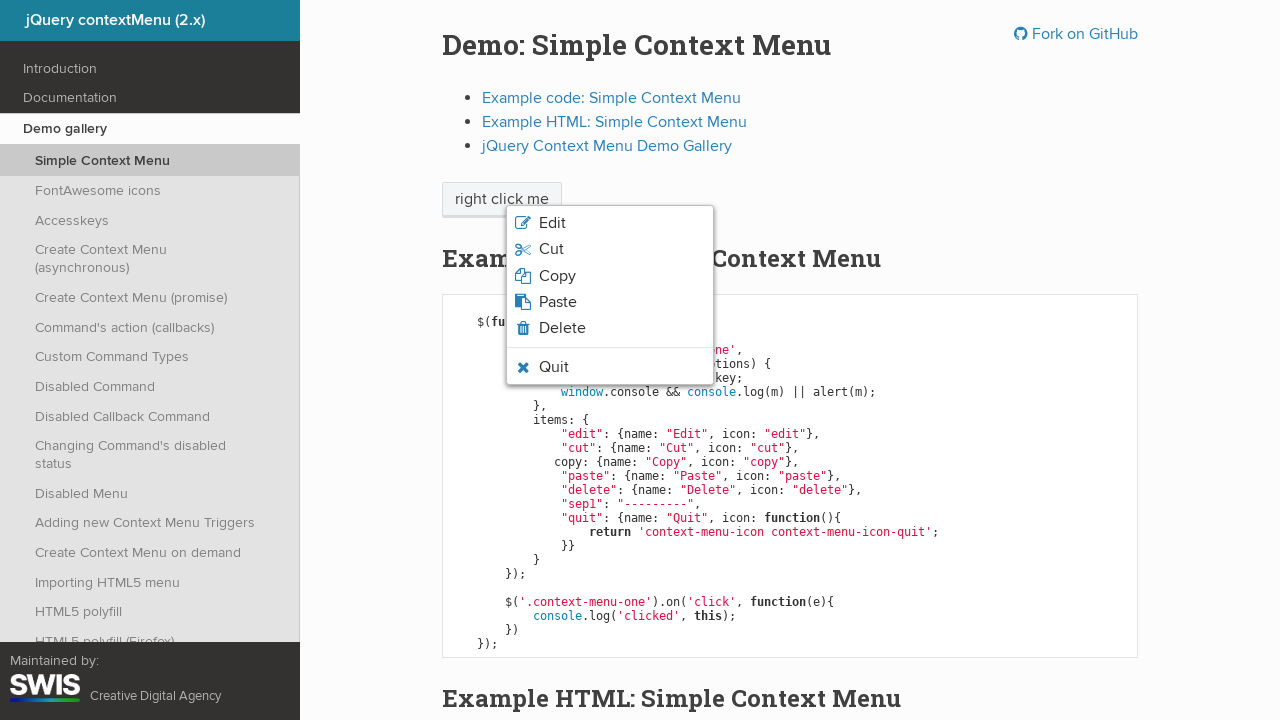